Tests keyboard input events by sending individual keystrokes and key combinations including Ctrl+A, Ctrl+C, and Ctrl+V

Starting URL: https://www.training-support.net/selenium/input-events

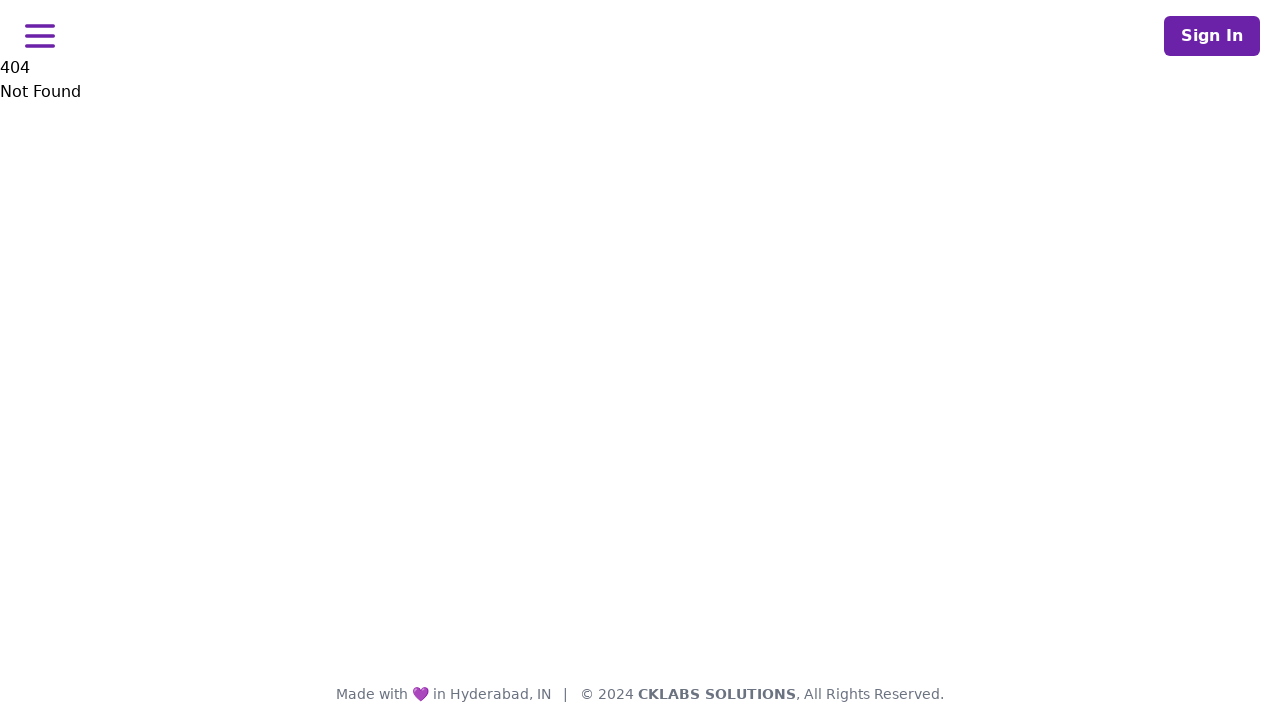

Typed individual keystroke 'H'
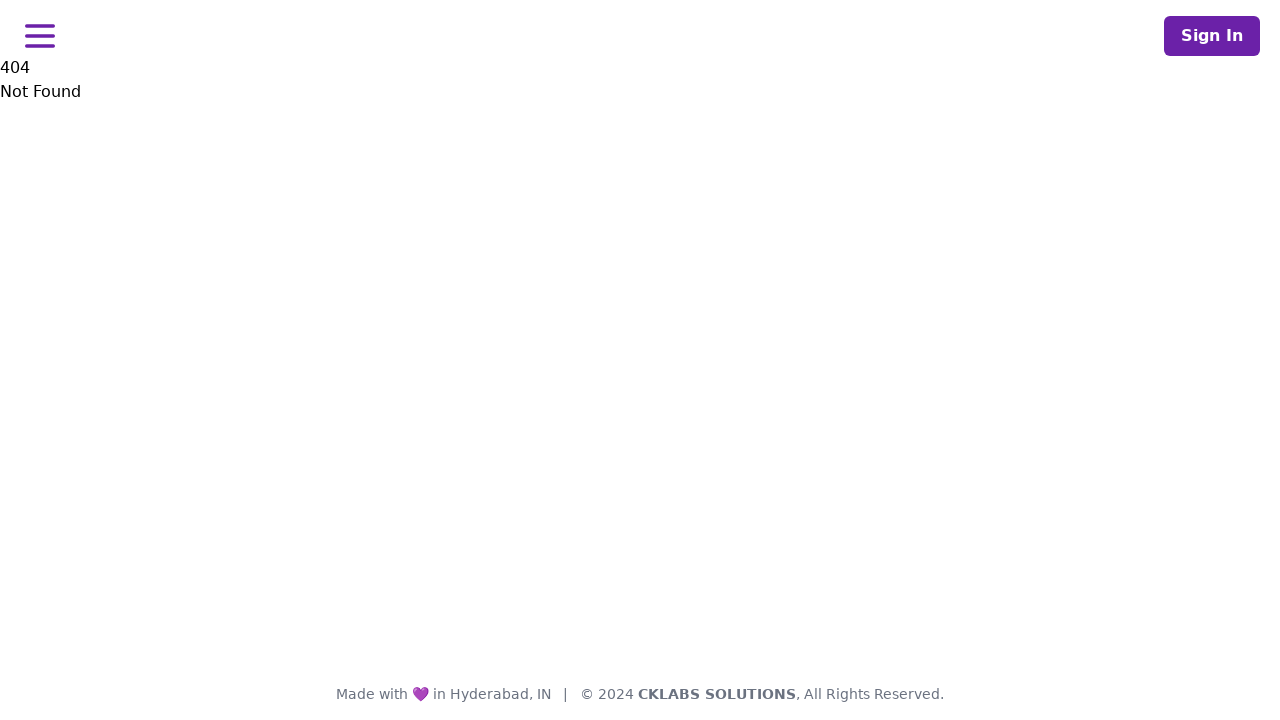

Pressed down Control key
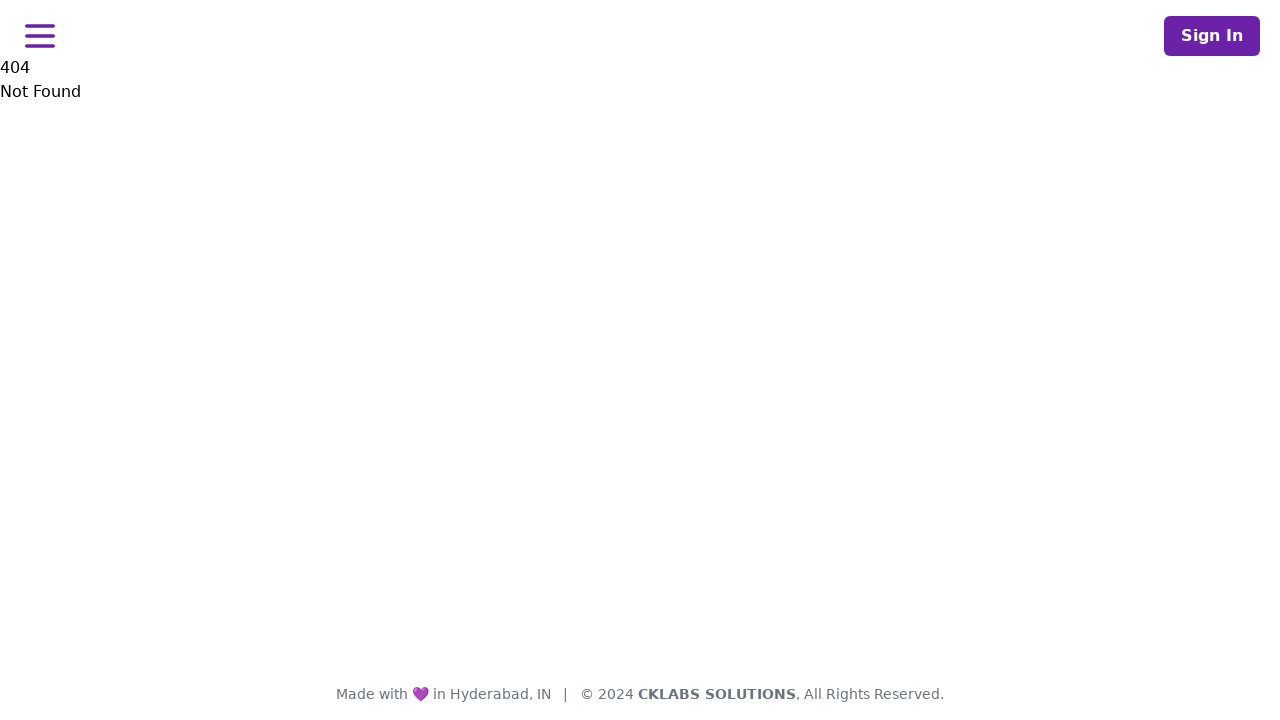

Pressed 'a' key for Ctrl+A (select all)
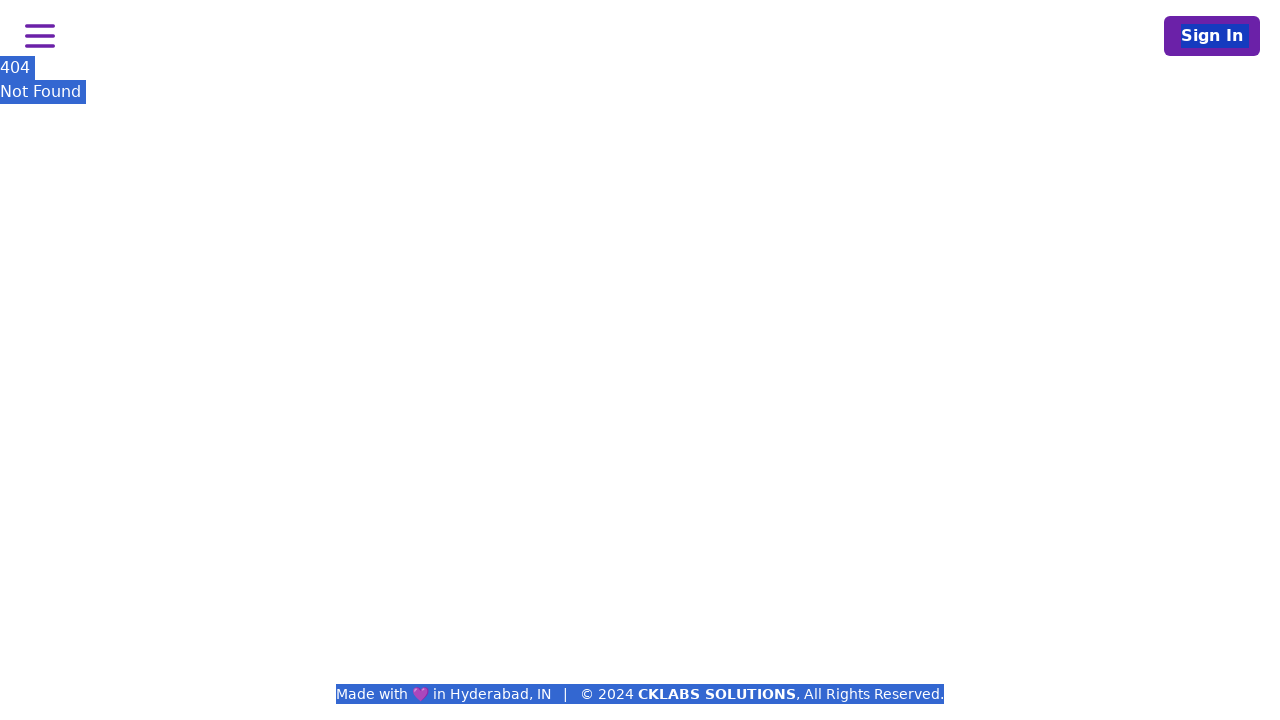

Pressed 'c' key for Ctrl+C (copy)
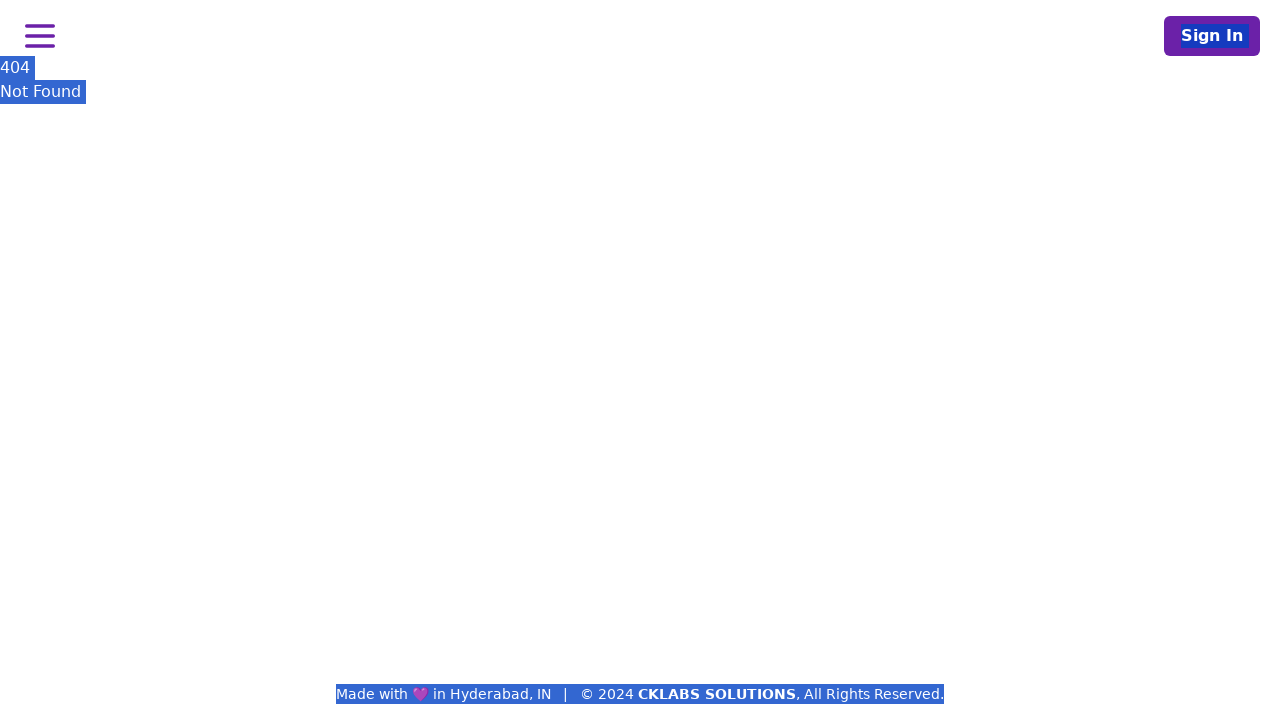

Pressed 'v' key for Ctrl+V (paste)
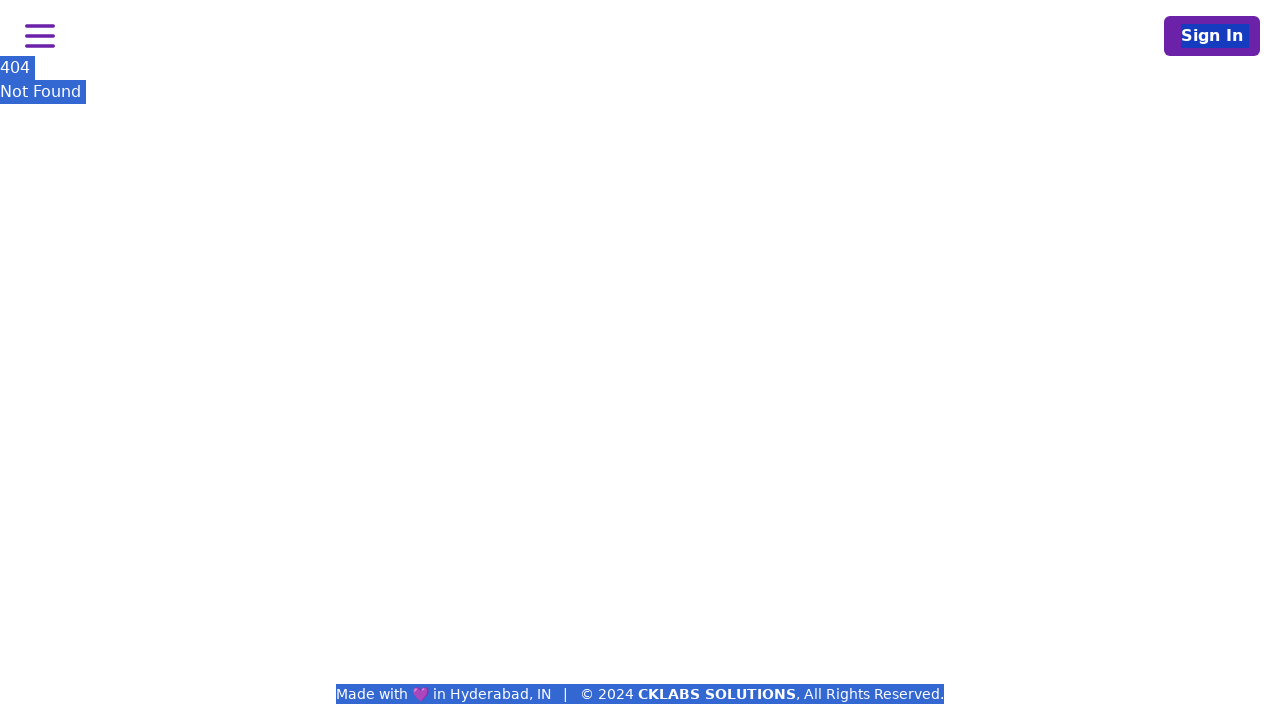

Released Control key
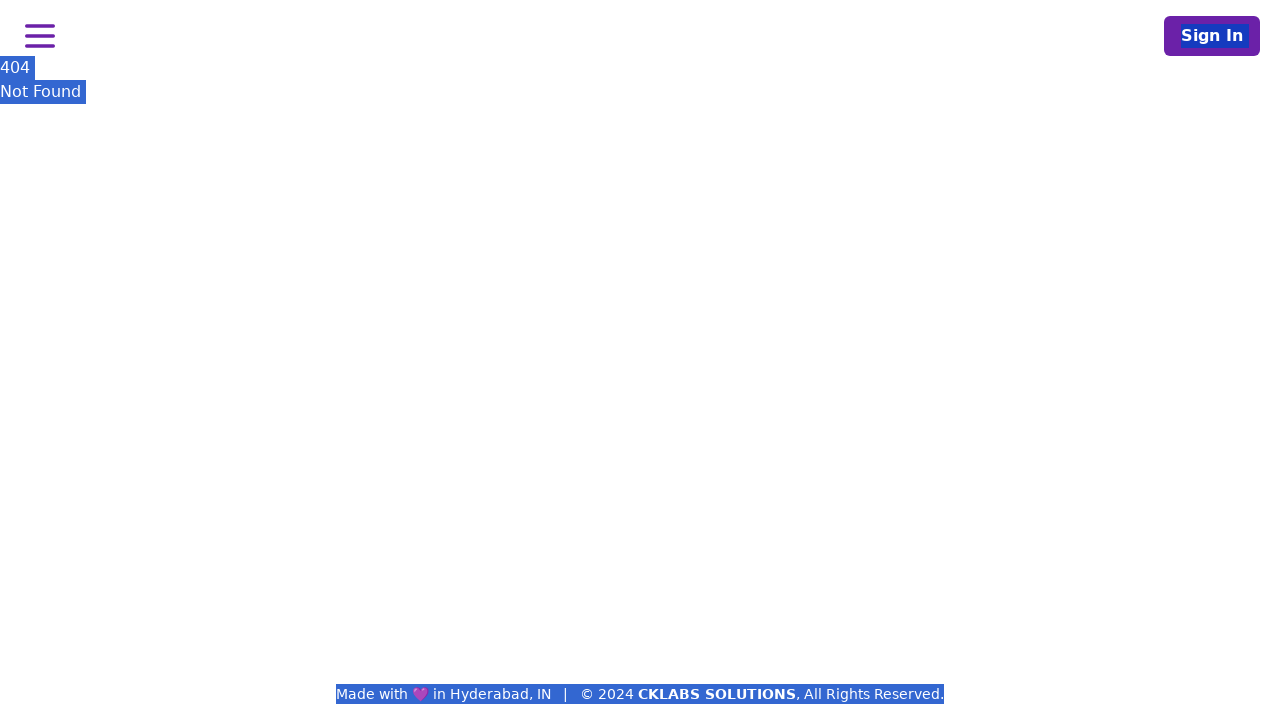

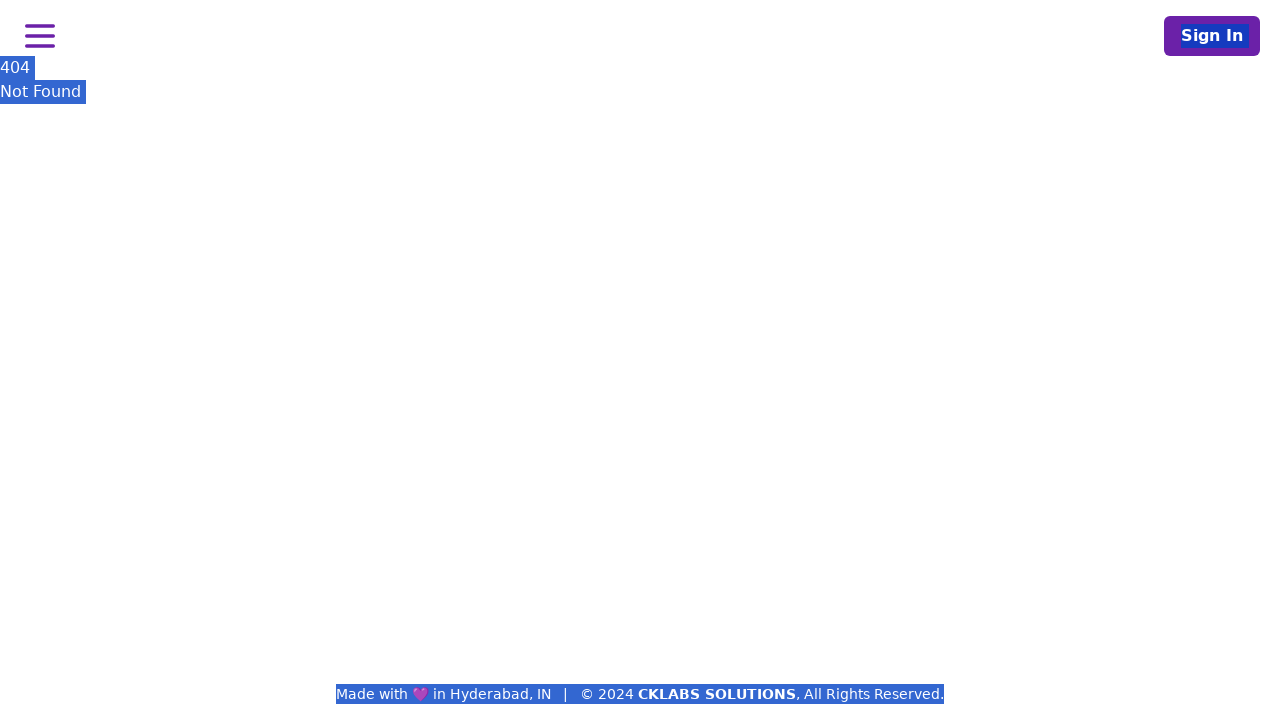